Tests the registration form validation by attempting to sign up with mismatched password and confirmation password fields

Starting URL: https://blazedemo.com/register

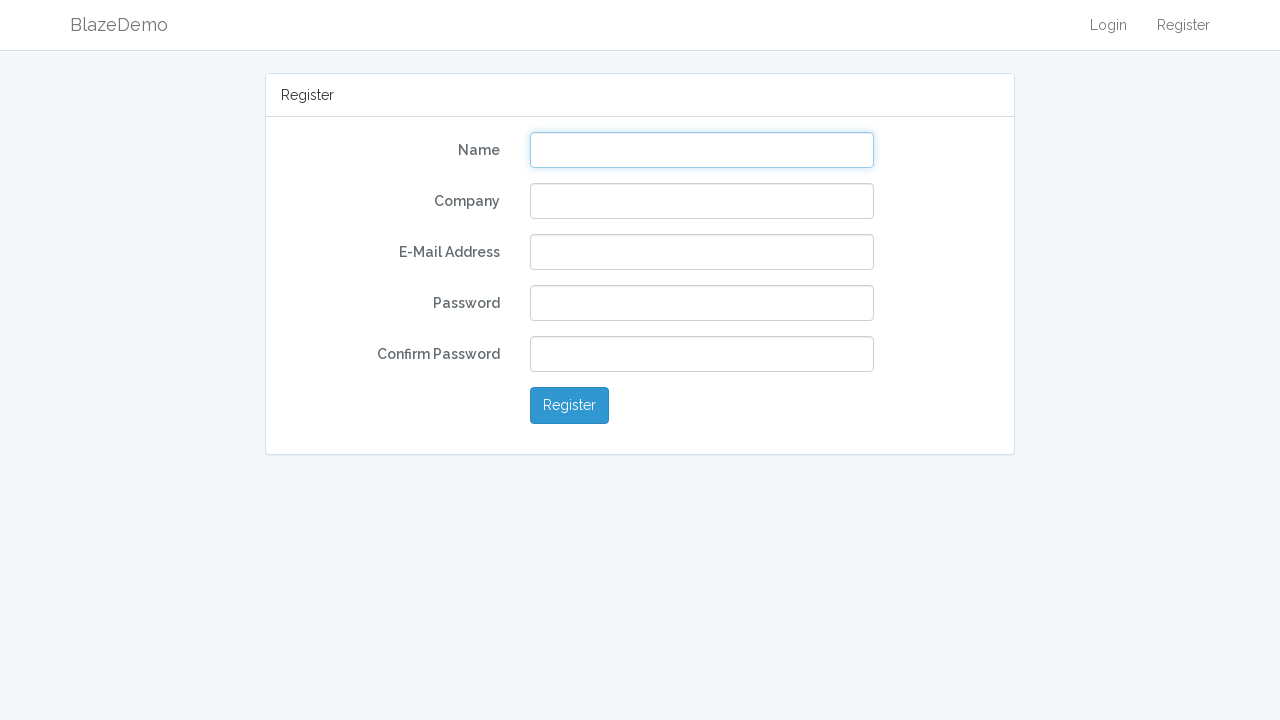

Filled name field with 'John Wick' on #name
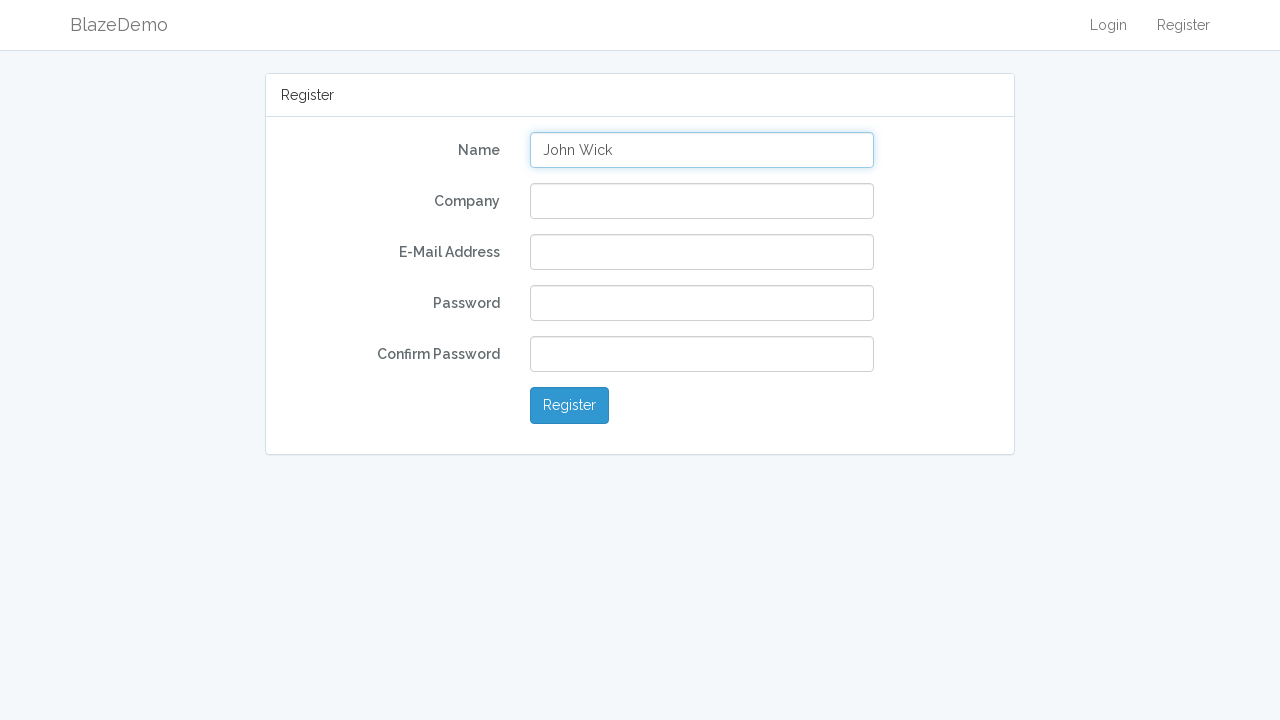

Filled company field with 'Continental Hotel' on #company
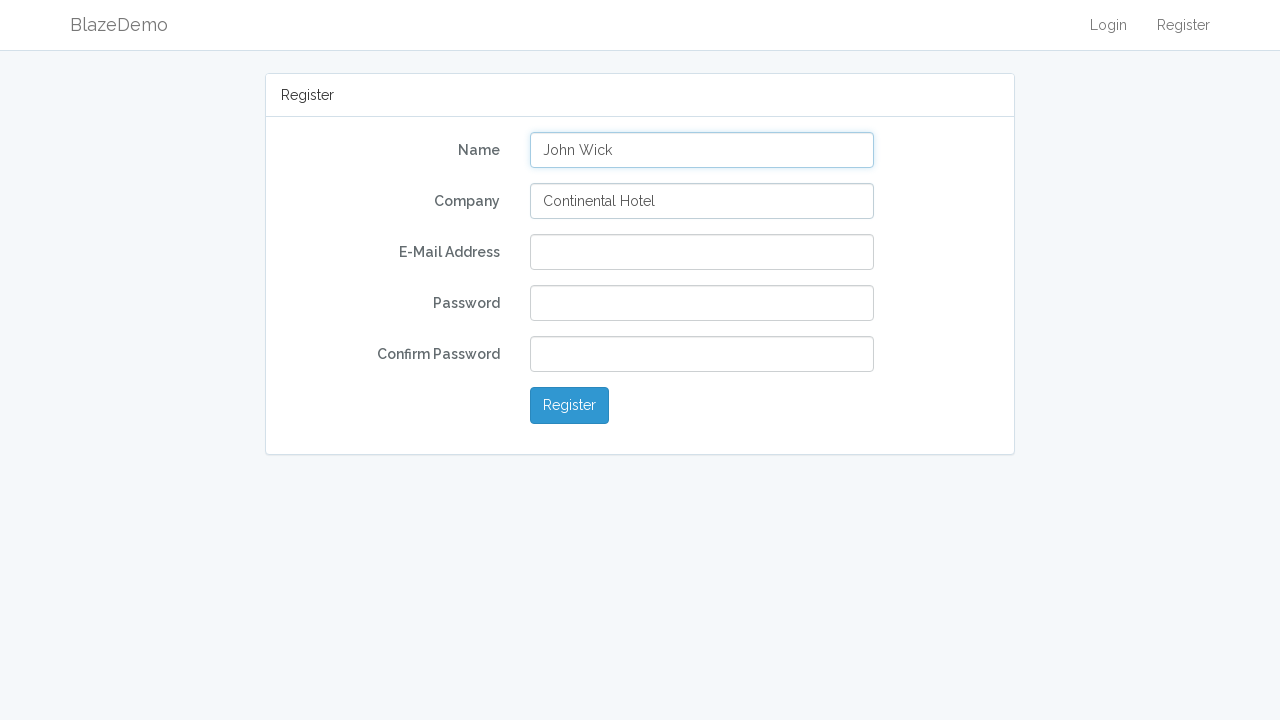

Filled email field with 'jwick2024@example.com' on #email
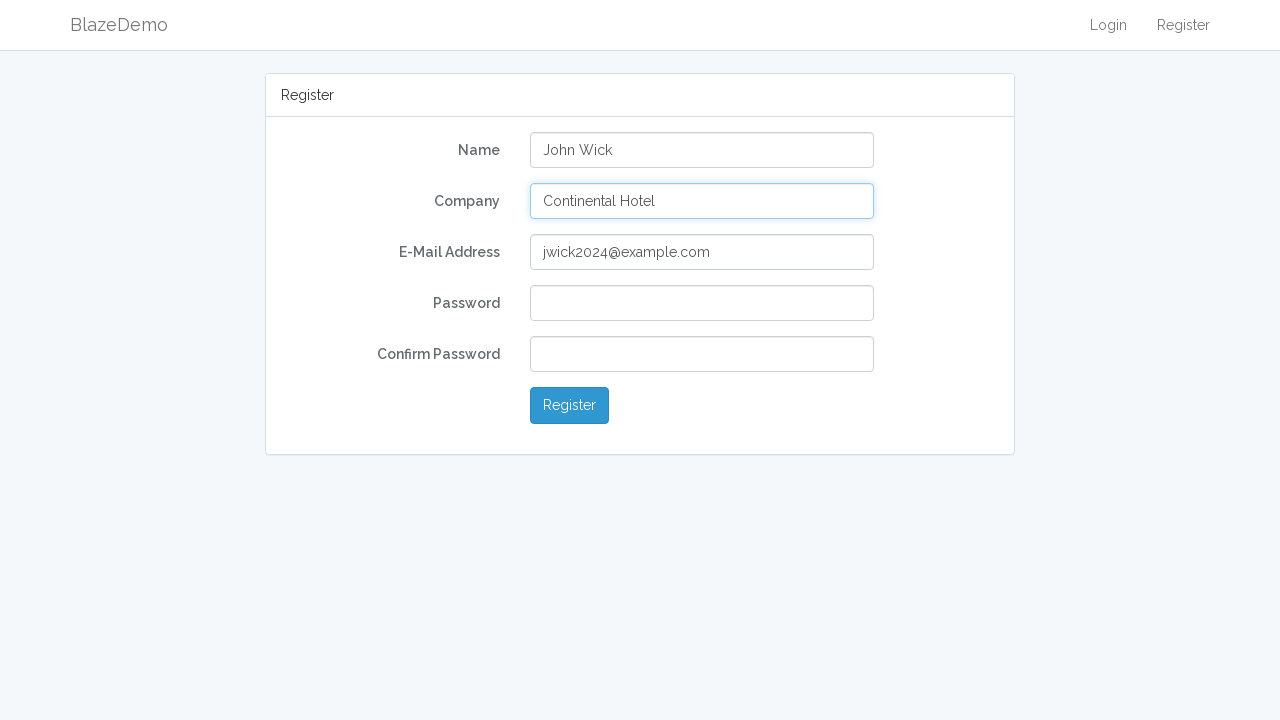

Filled password field with 'SecurePass123!' on #password
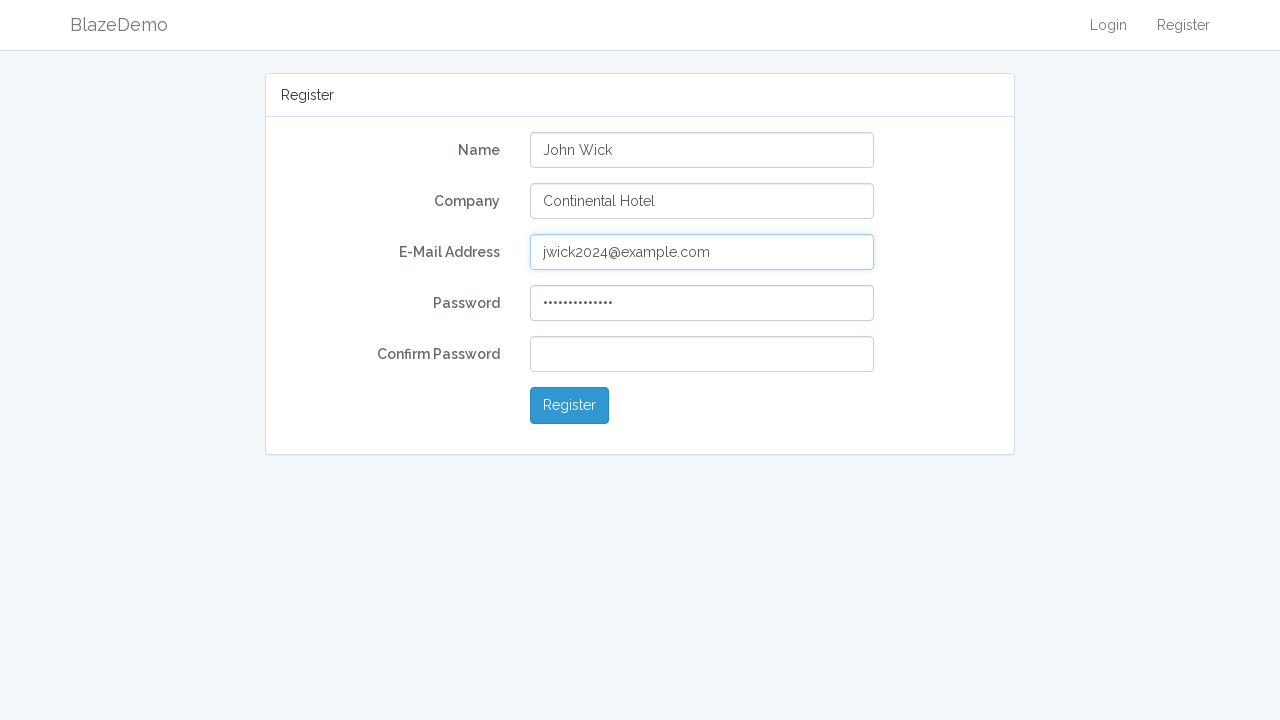

Filled password confirmation field with mismatched value 'DifferentPass456!' to test validation on #password-confirm
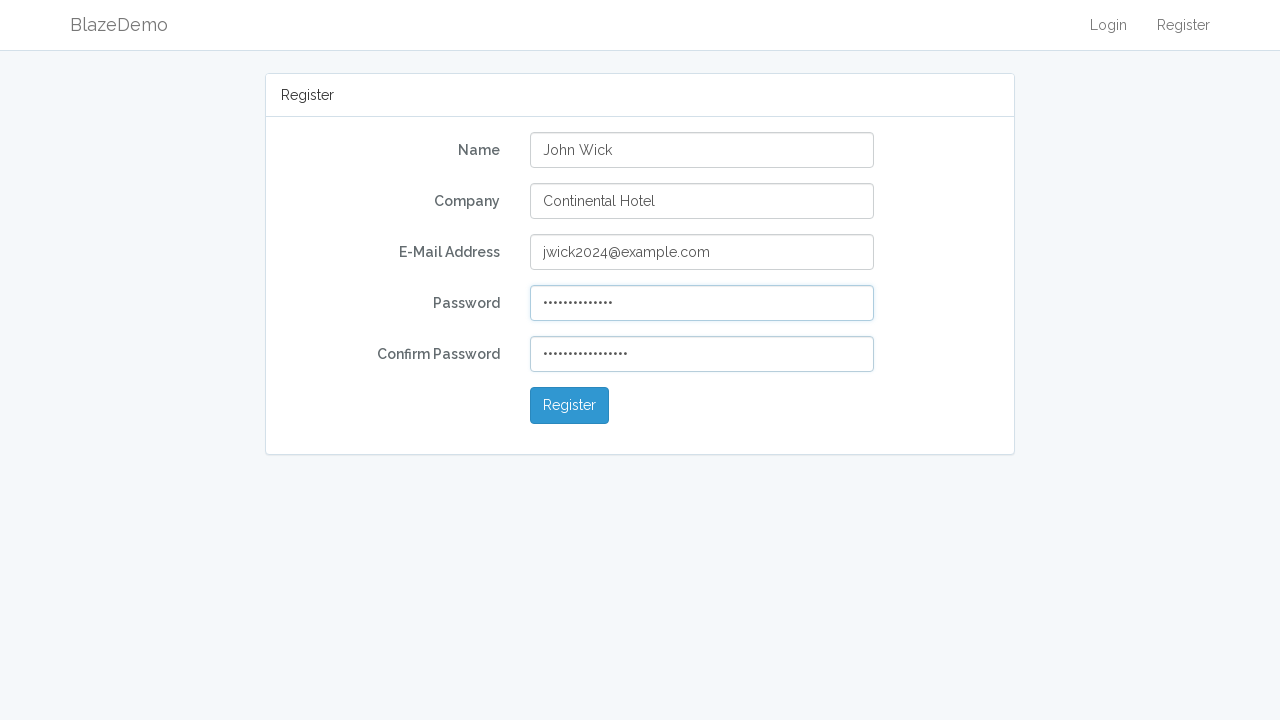

Clicked submit button to attempt registration with mismatched passwords at (570, 406) on button[type='submit']
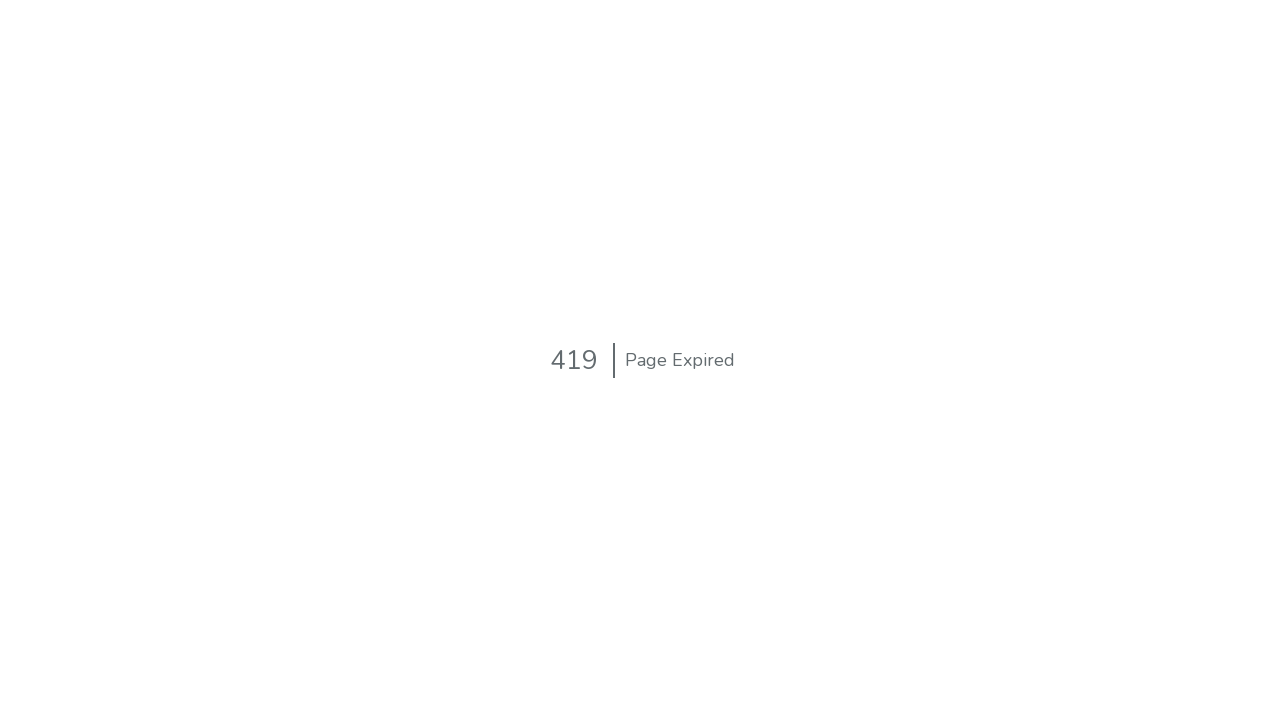

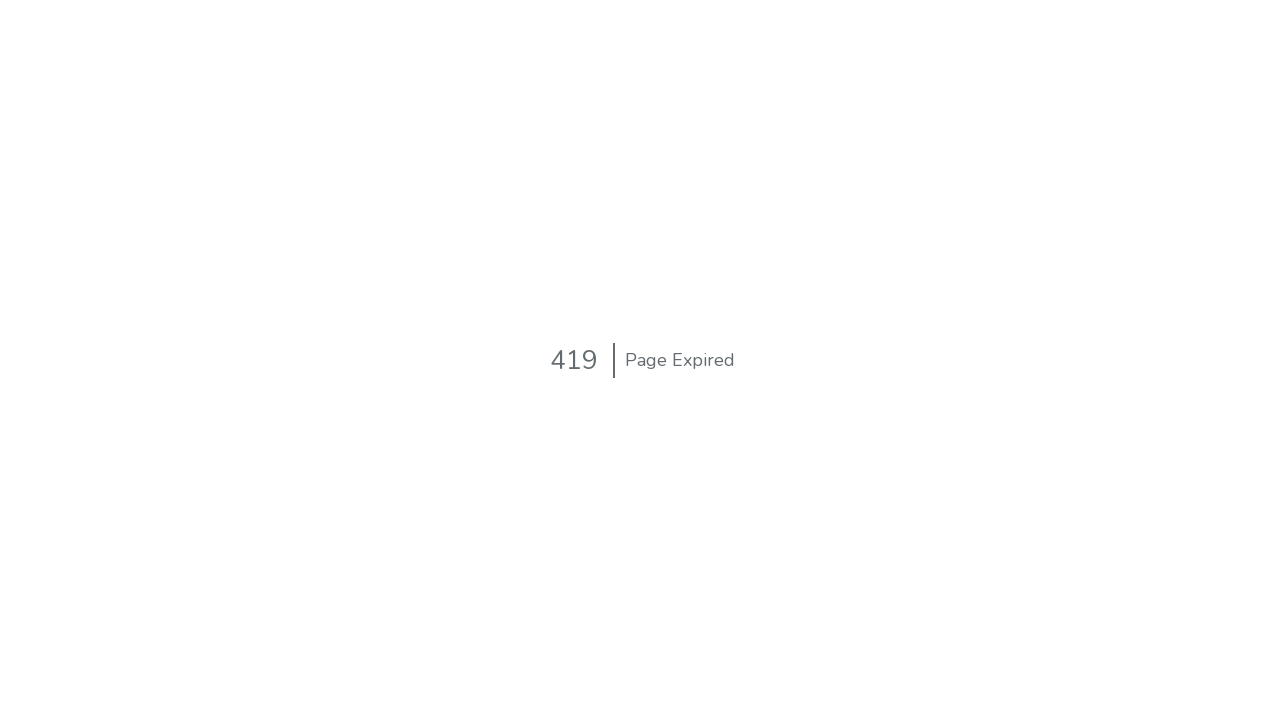